Navigates to Flipkart website and verifies that the logo element is present on the page by locating it via its image source attribute.

Starting URL: https://www.flipkart.com/

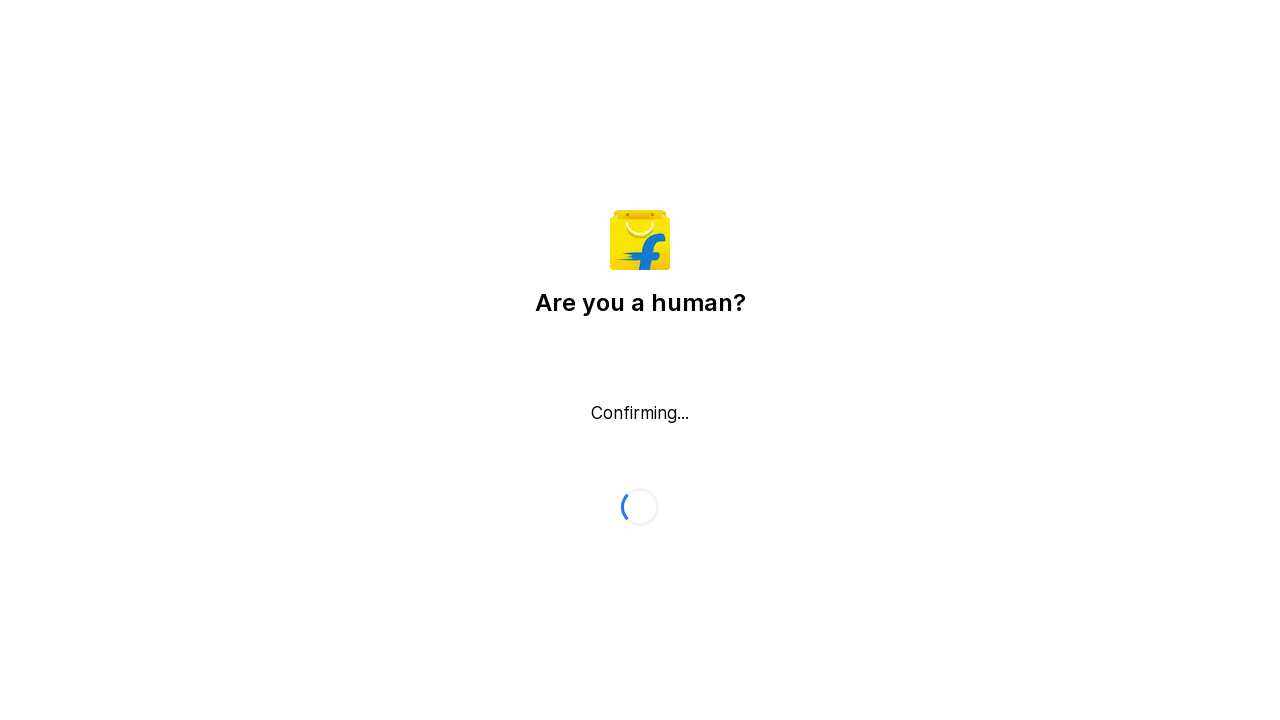

Navigated to Flipkart website
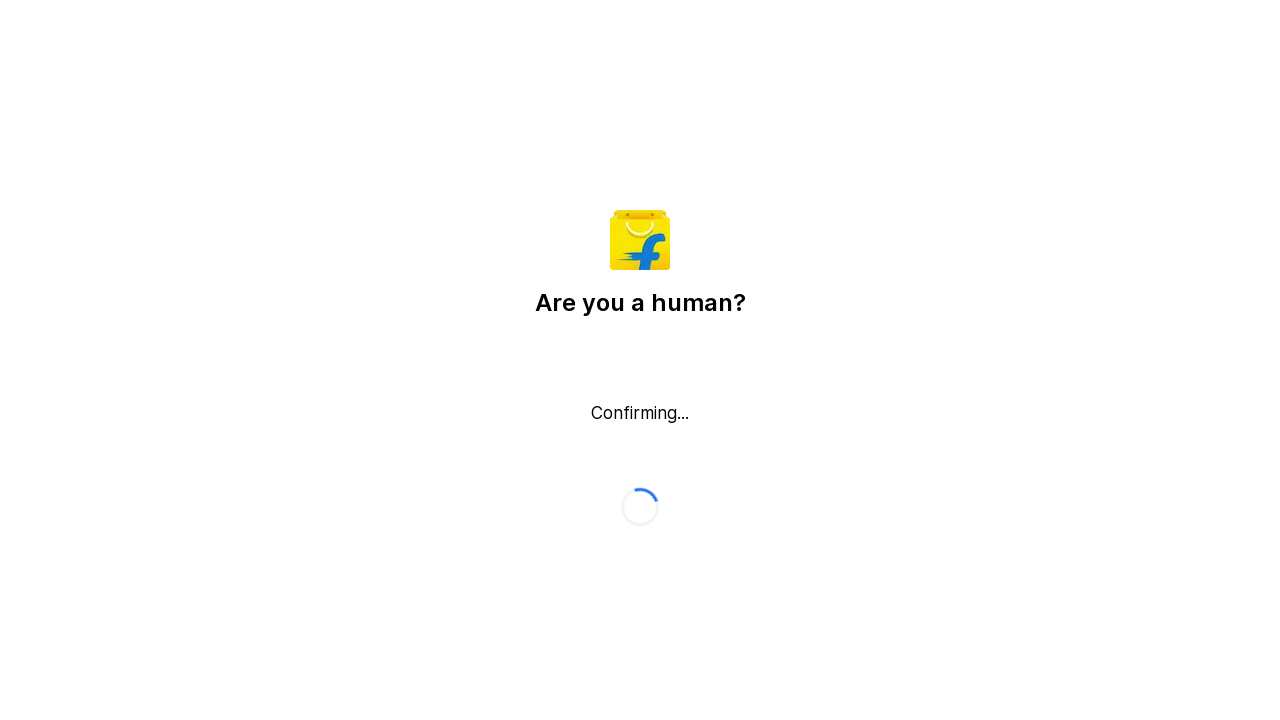

Waited for Flipkart logo element to be present in the DOM
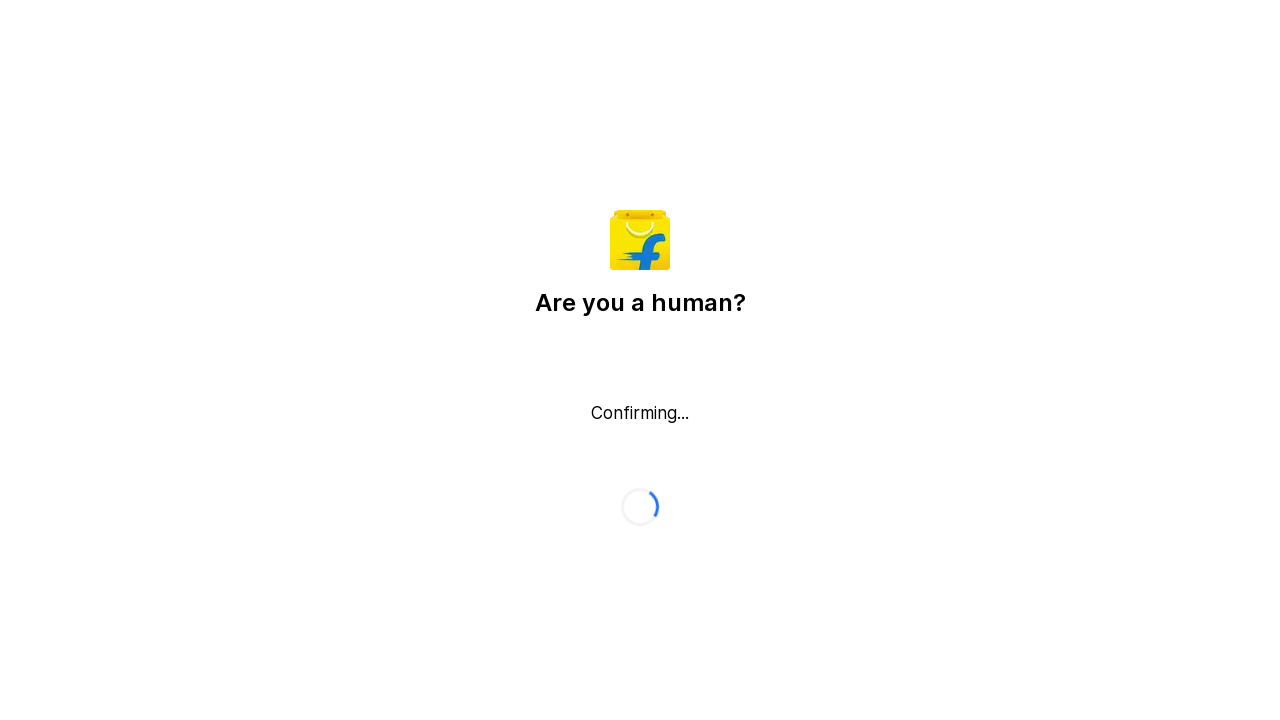

Verified that the logo element is visible on the page
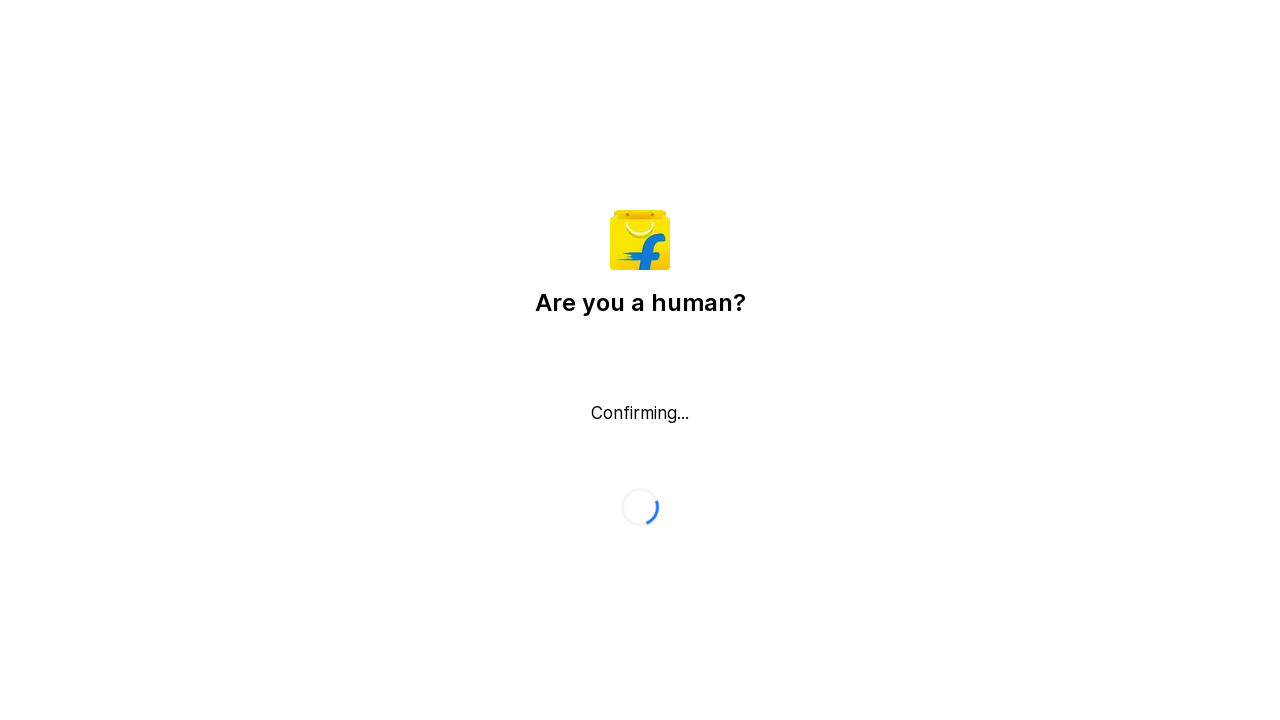

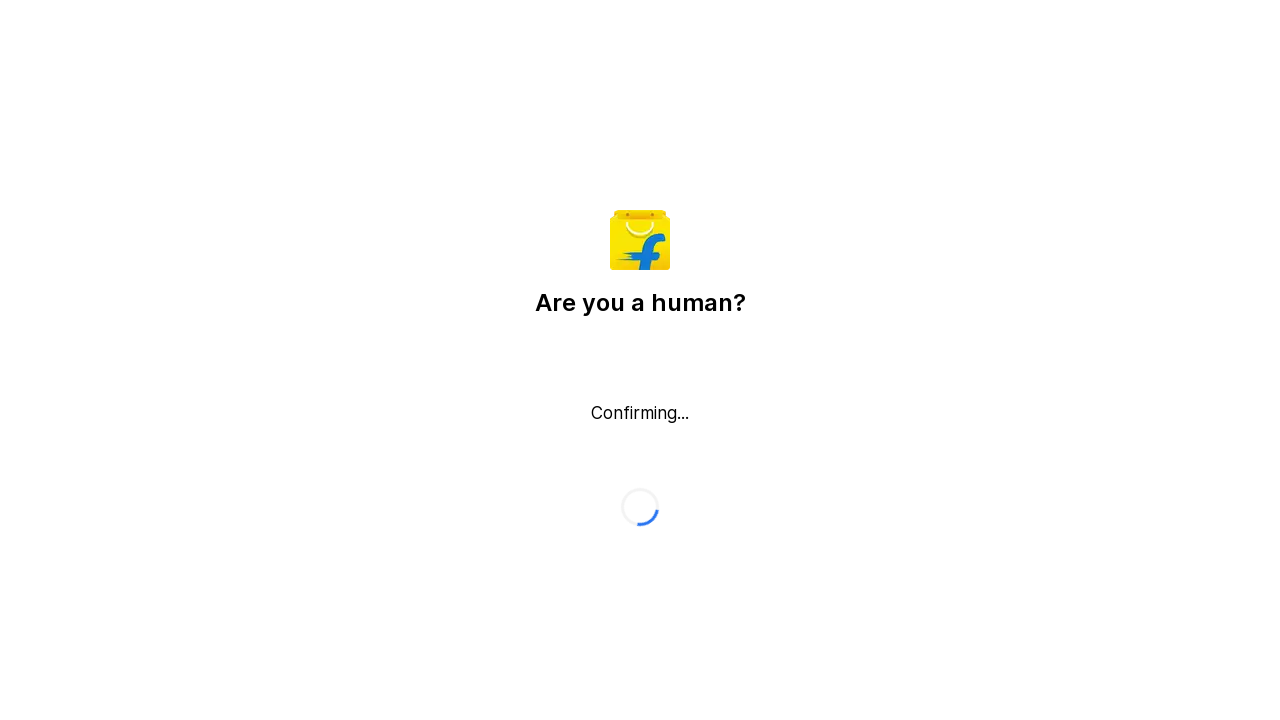